Tests the footer links on Evernote homepage by scrolling to the footer, clicking each link in a specific section to open in new tabs, and verifying the page titles match the link text

Starting URL: https://evernote.com/

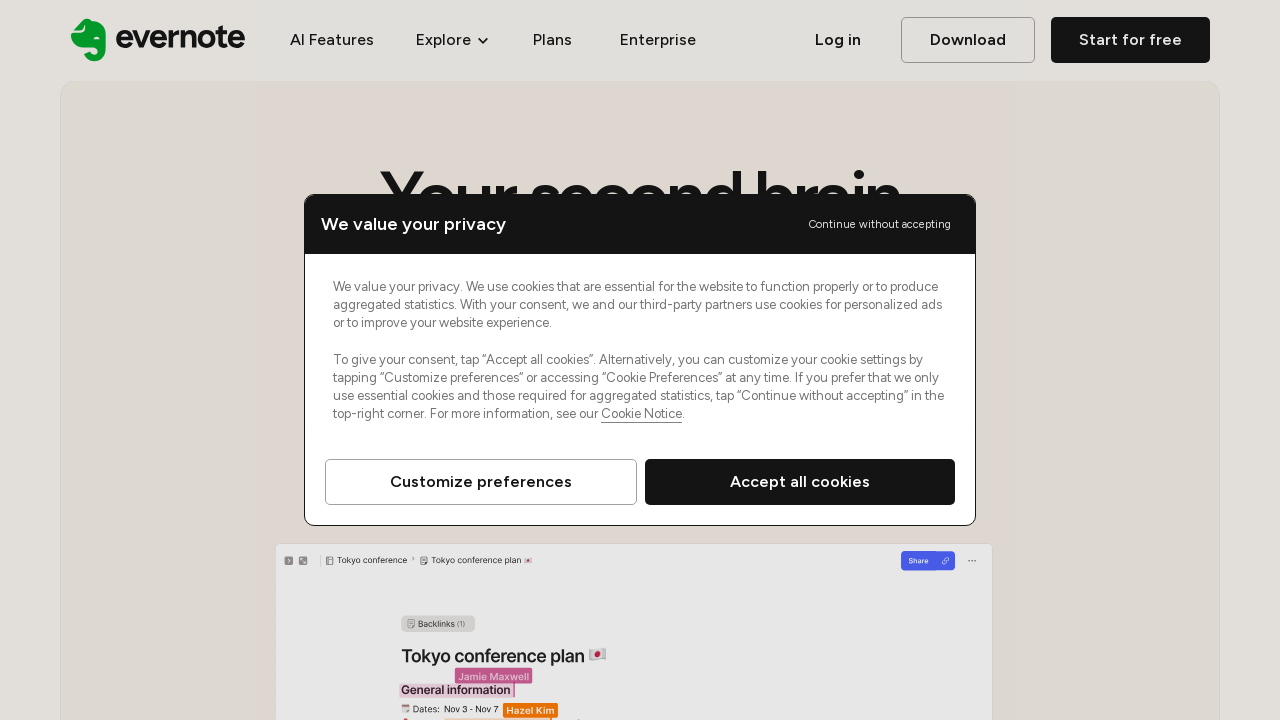

Scrolled to bottom of page to reveal footer
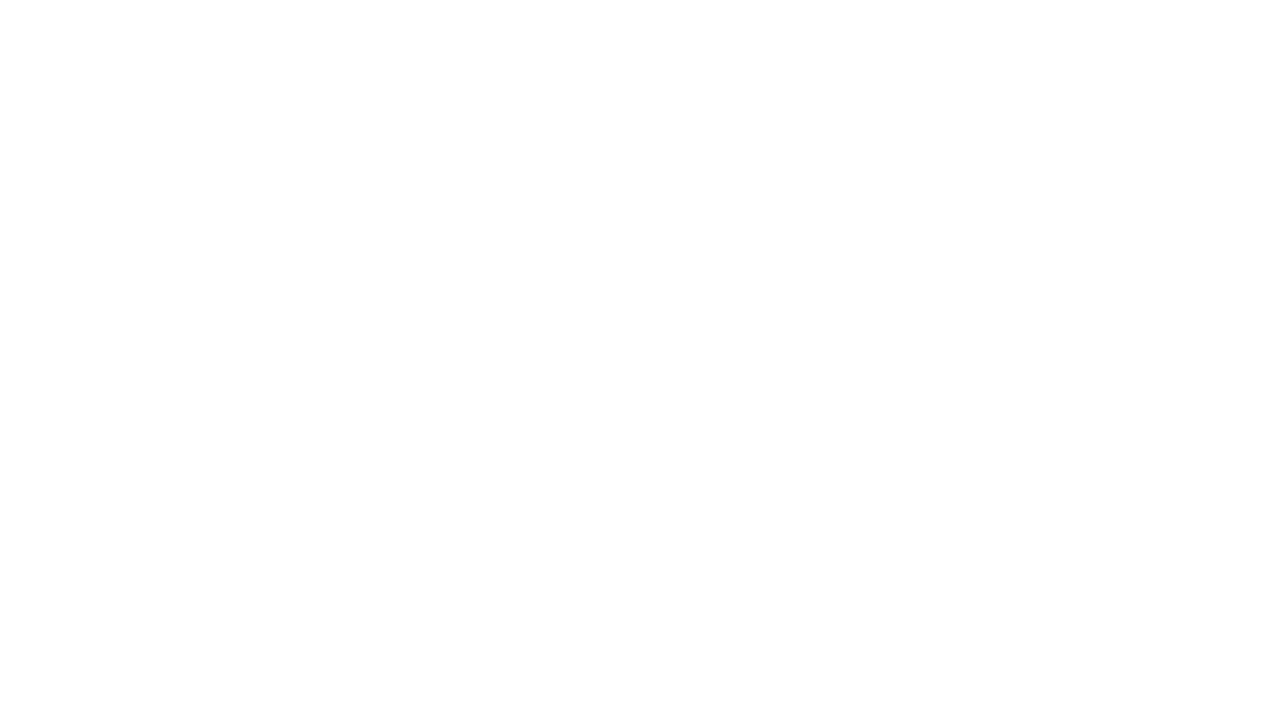

Footer section is now visible
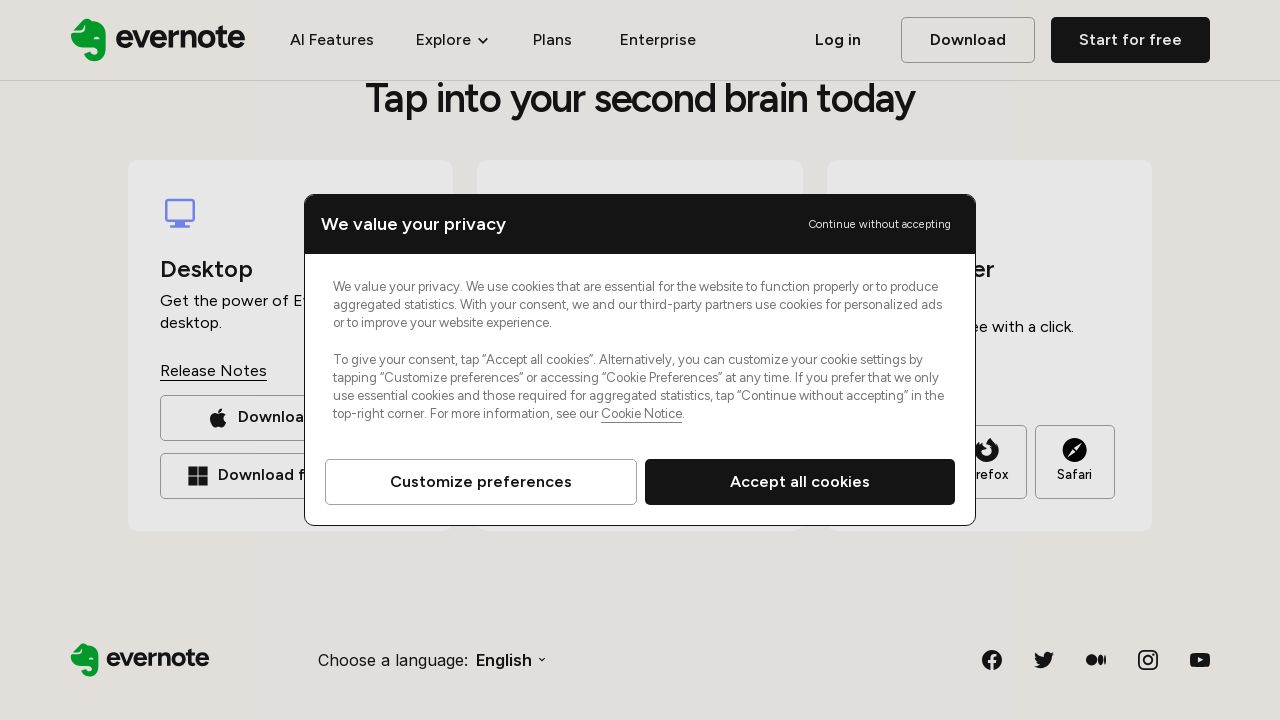

Found 0 links in footer section 5
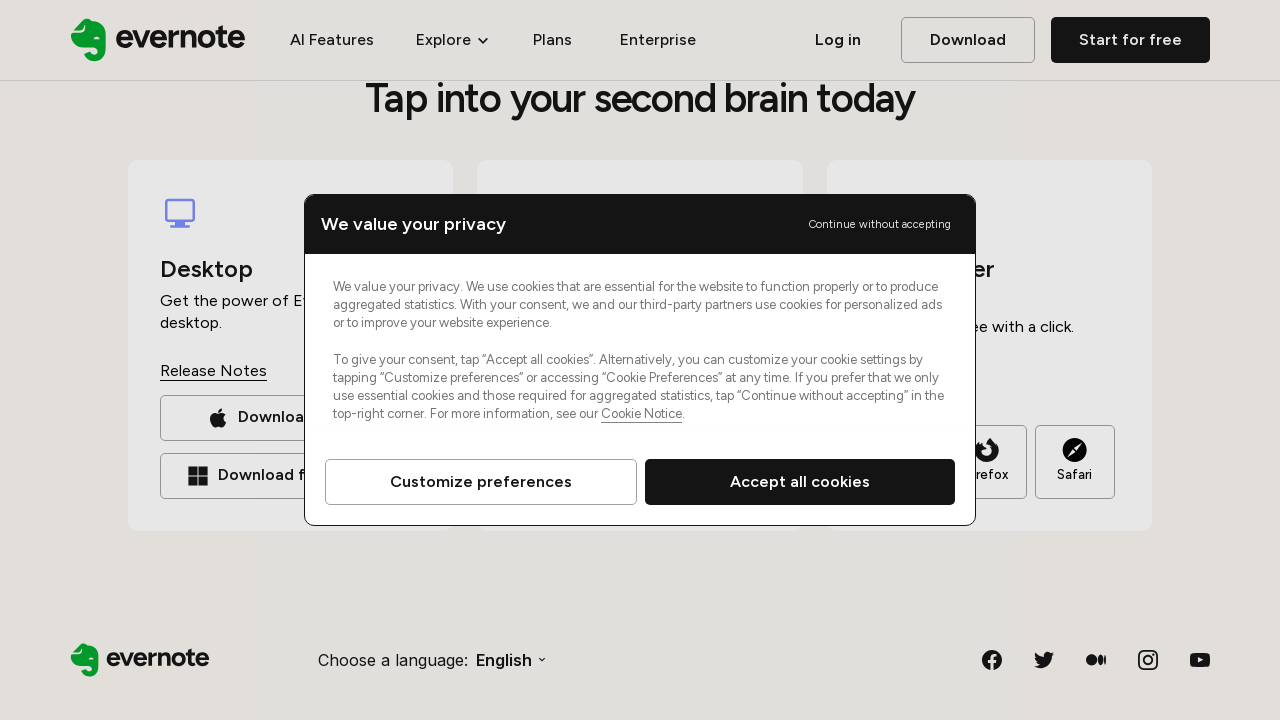

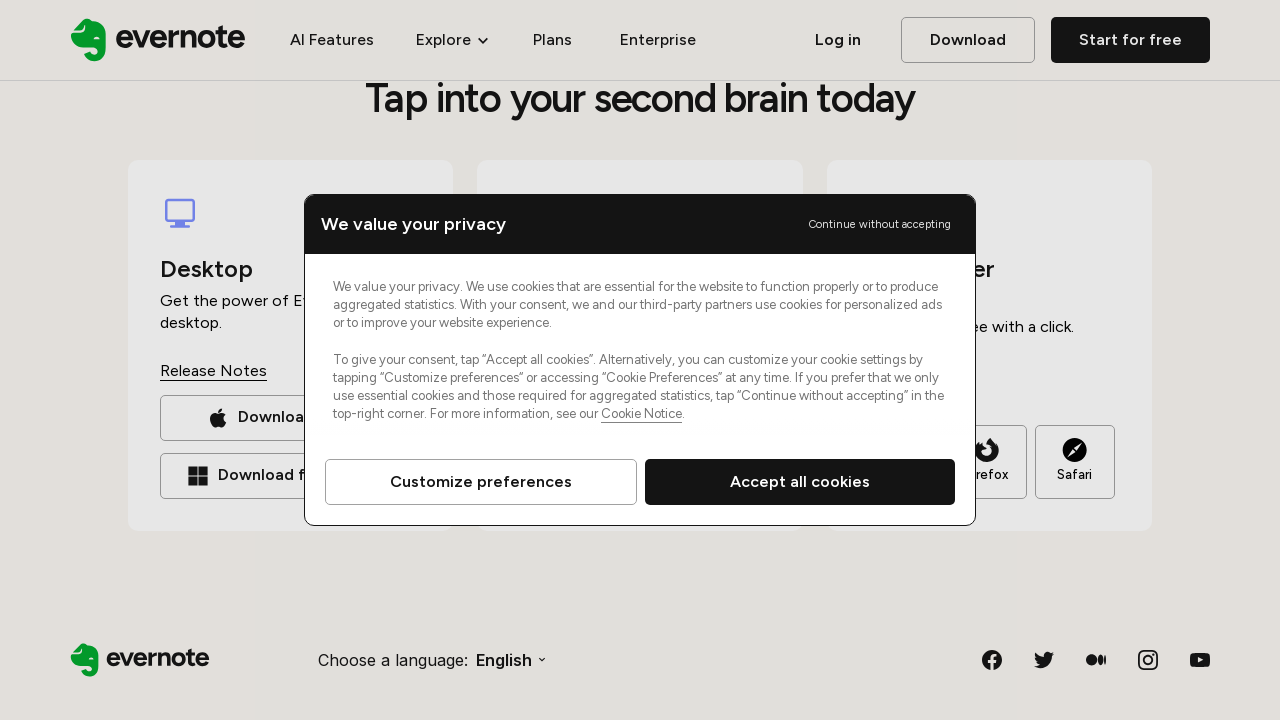